Navigates to Rediff.com and clicks on the Business Email link

Starting URL: https://rediff.com

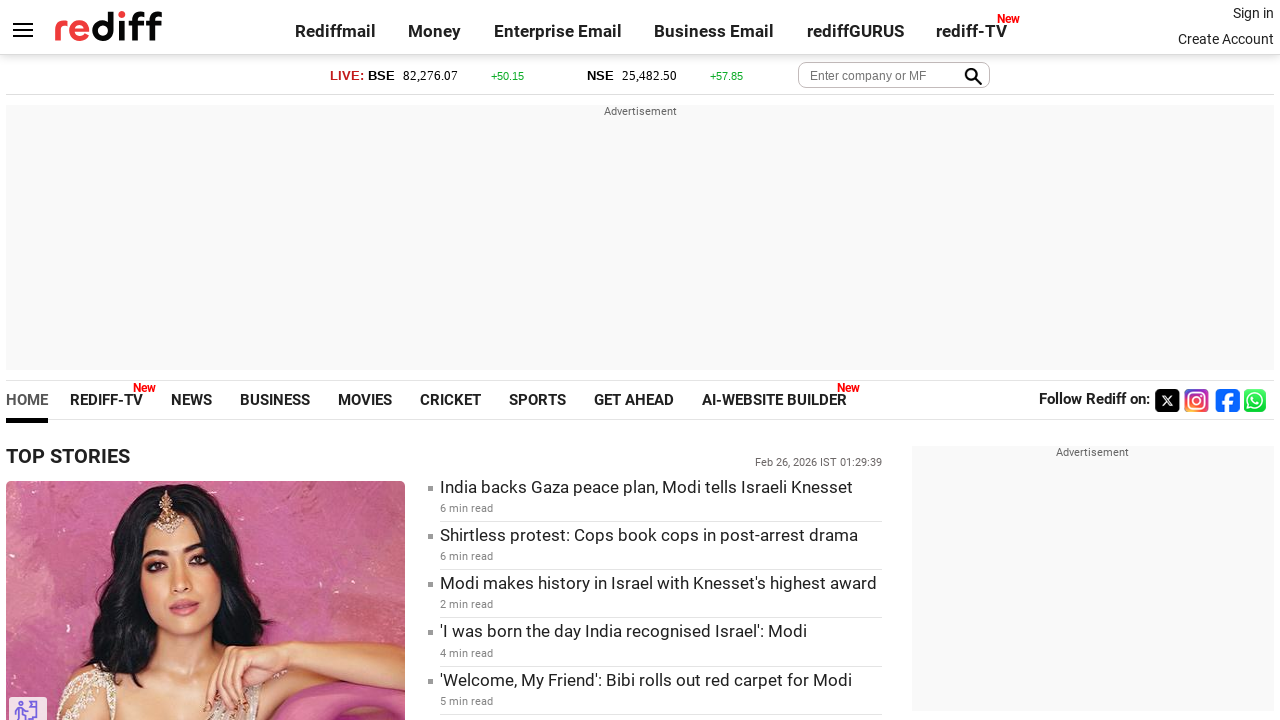

Clicked on the Business Email link at (714, 31) on text='Business Email'
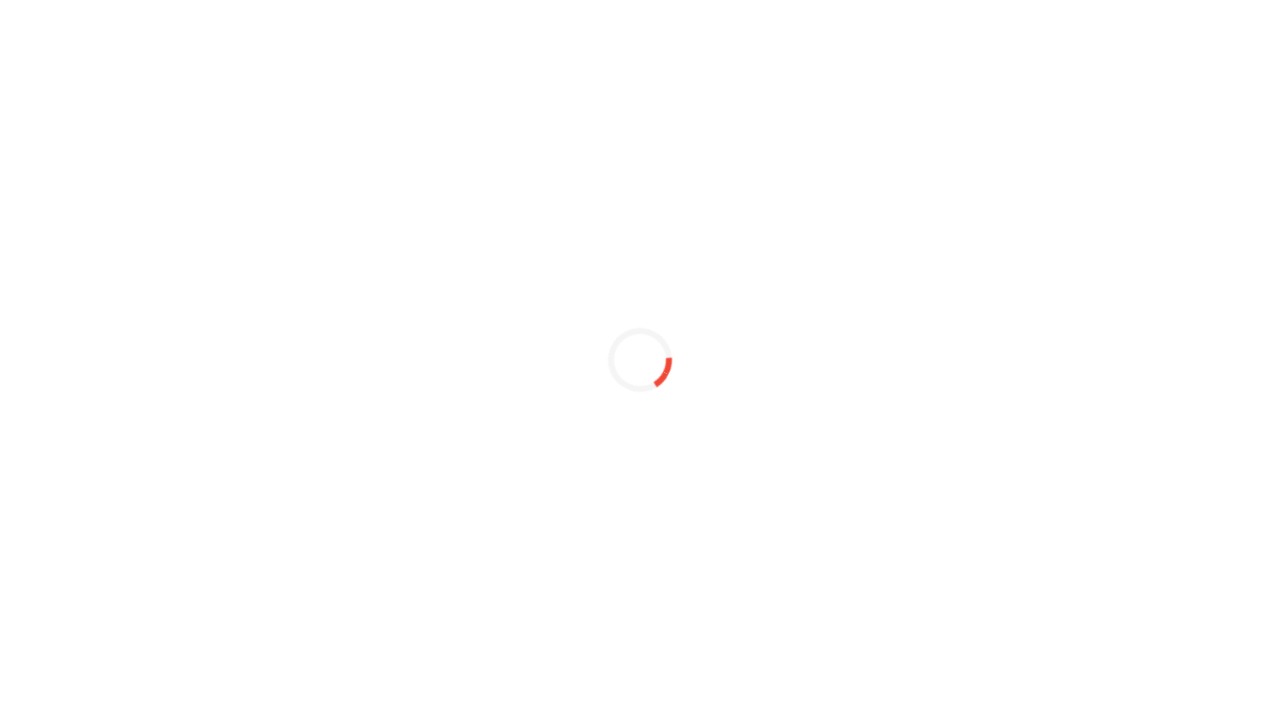

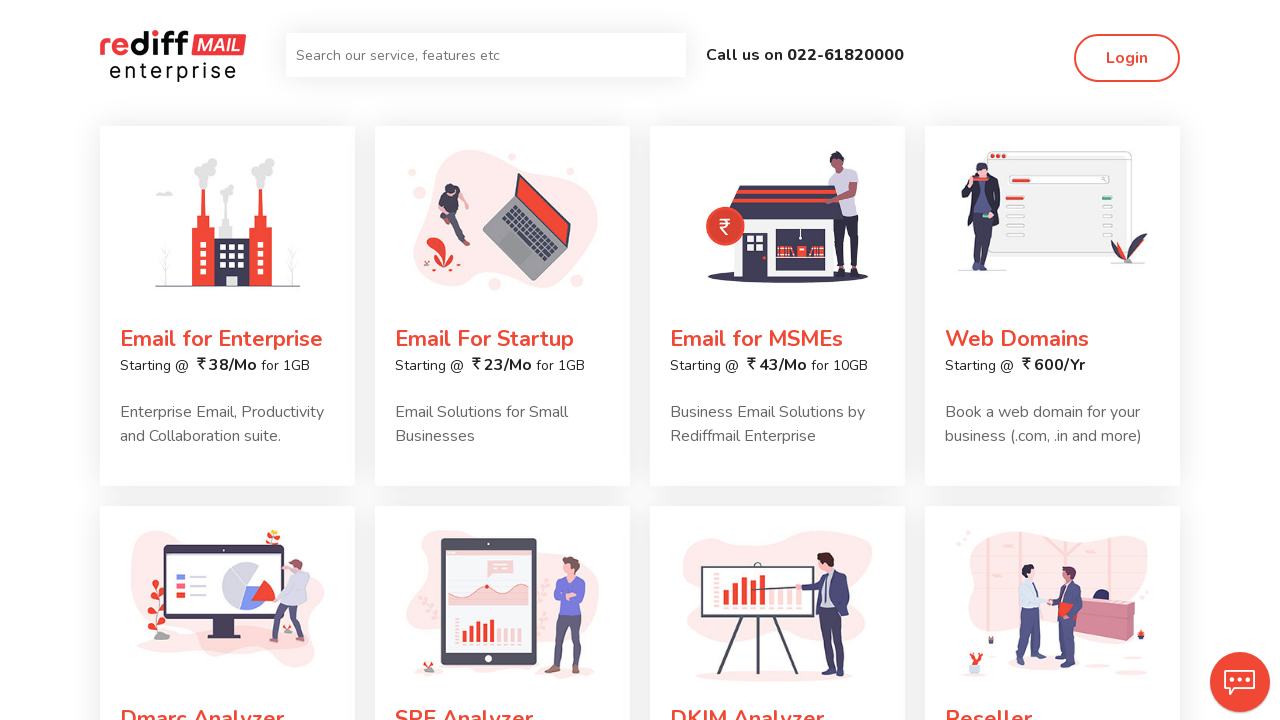